Tests radio button functionality on a demo QA page by clicking the "Yes" and "Impressive" radio options and verifying their selection states

Starting URL: https://demoqa.com/radio-button

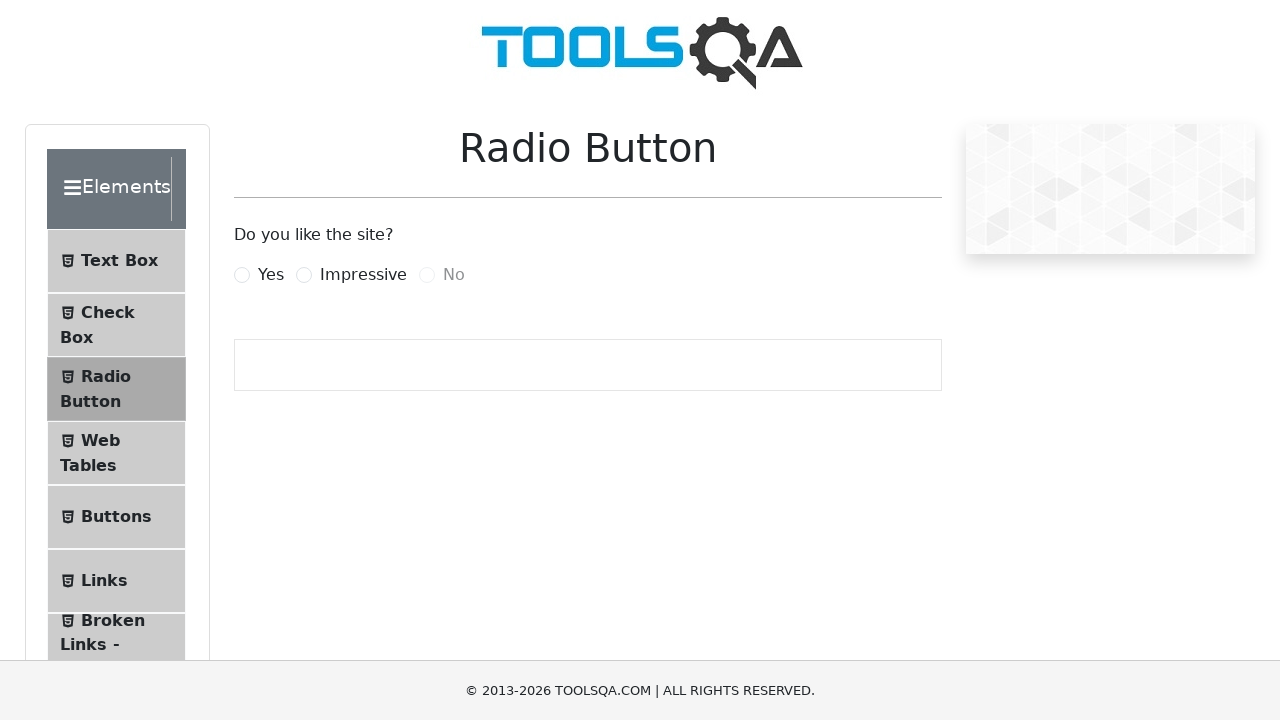

Waited for page header to load
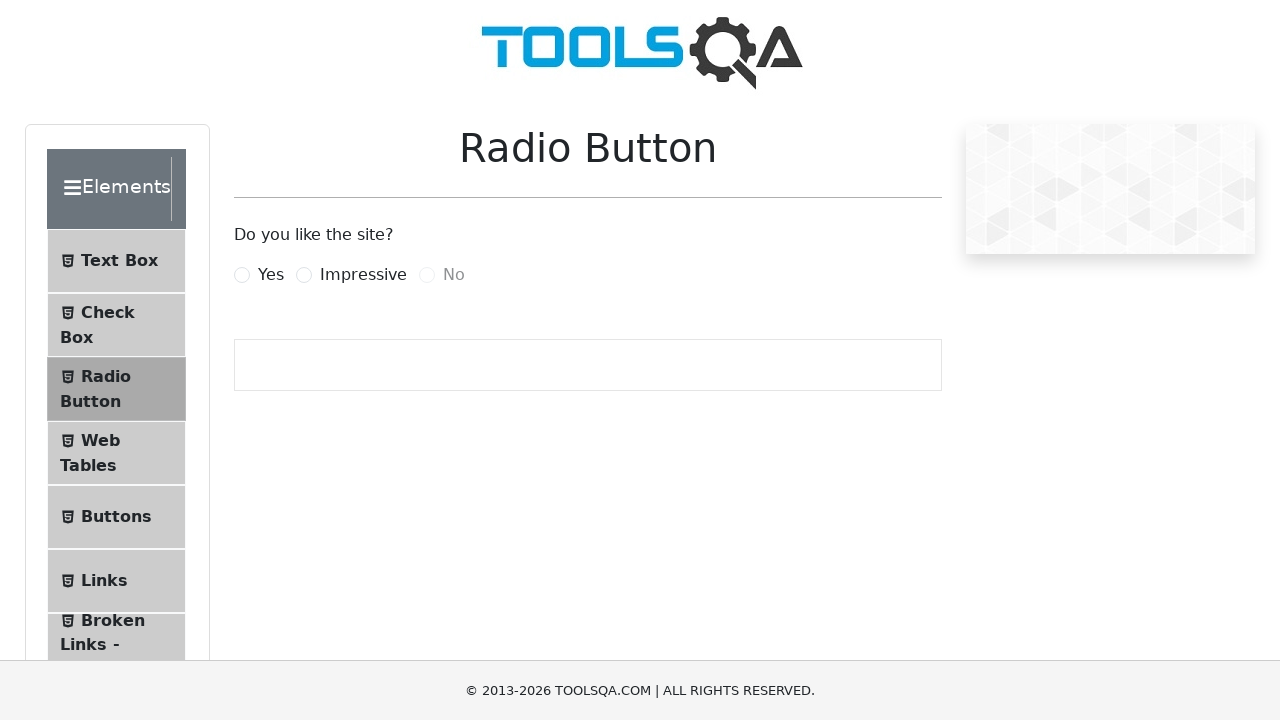

Clicked the 'Yes' radio button option at (271, 275) on label[for='yesRadio']
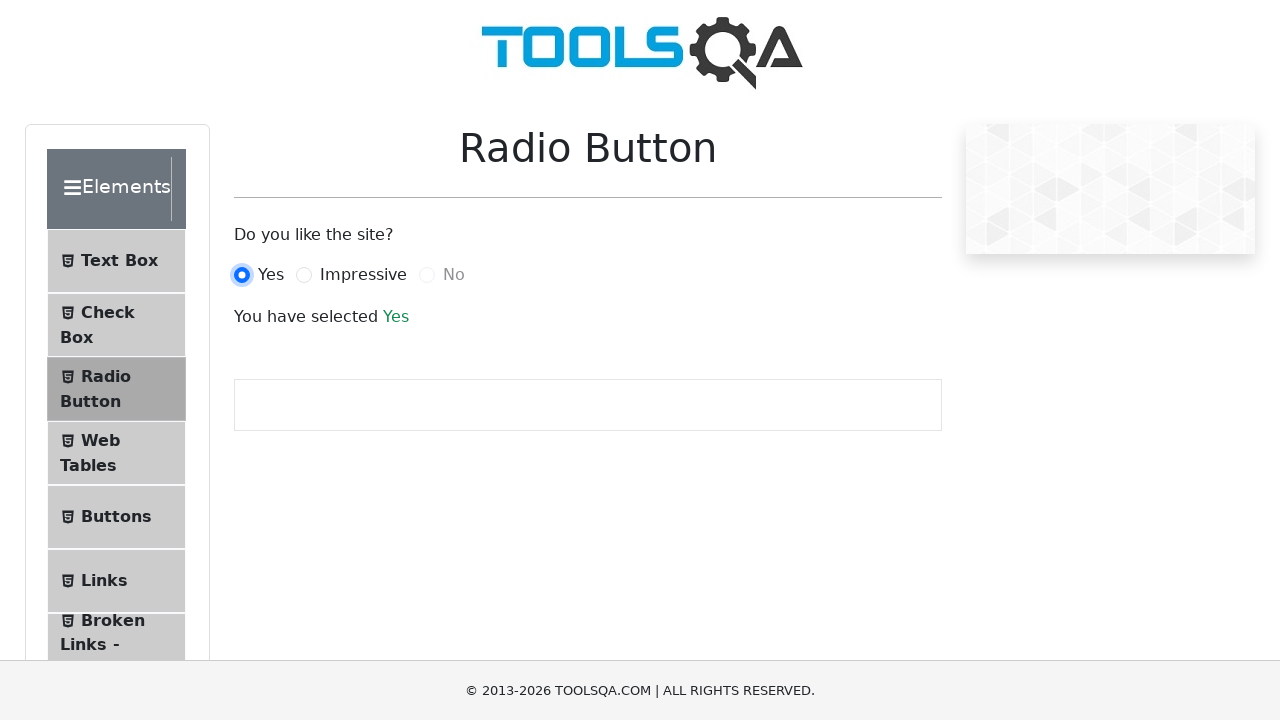

Selection confirmation text appeared after clicking 'Yes'
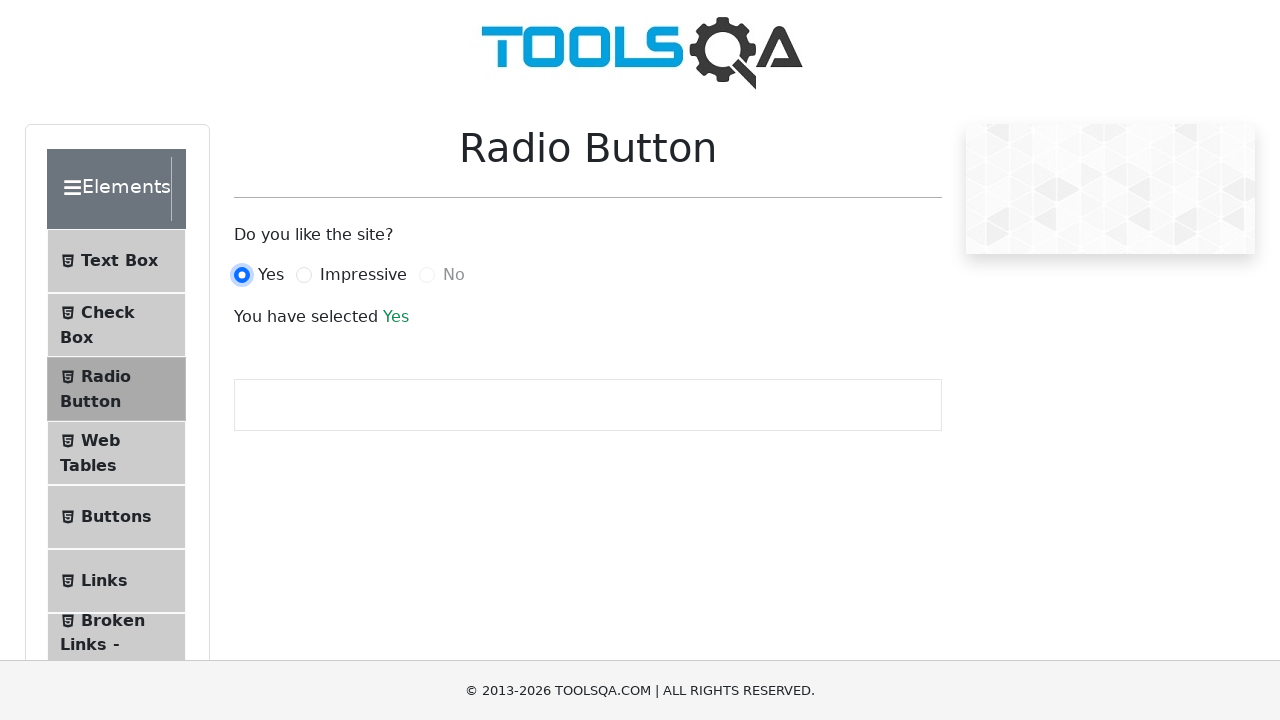

Clicked the 'Impressive' radio button option at (363, 275) on label[for='impressiveRadio']
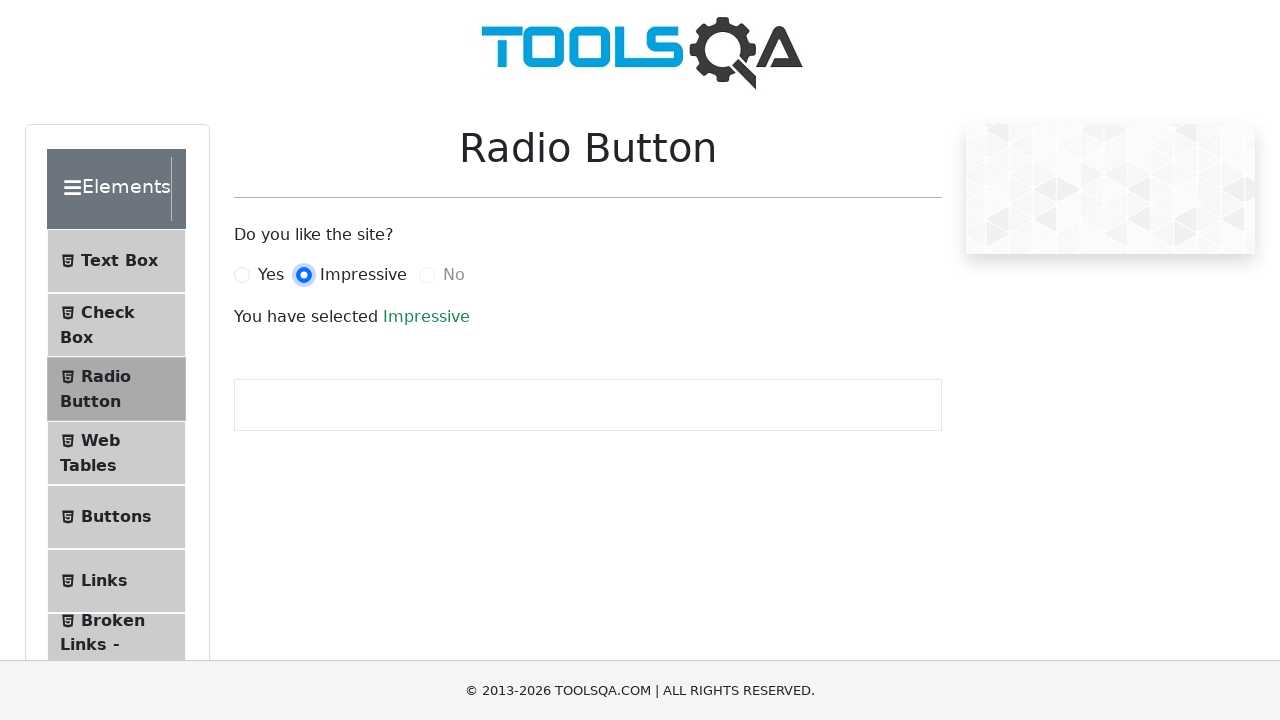

Verified the 'No' radio button option exists
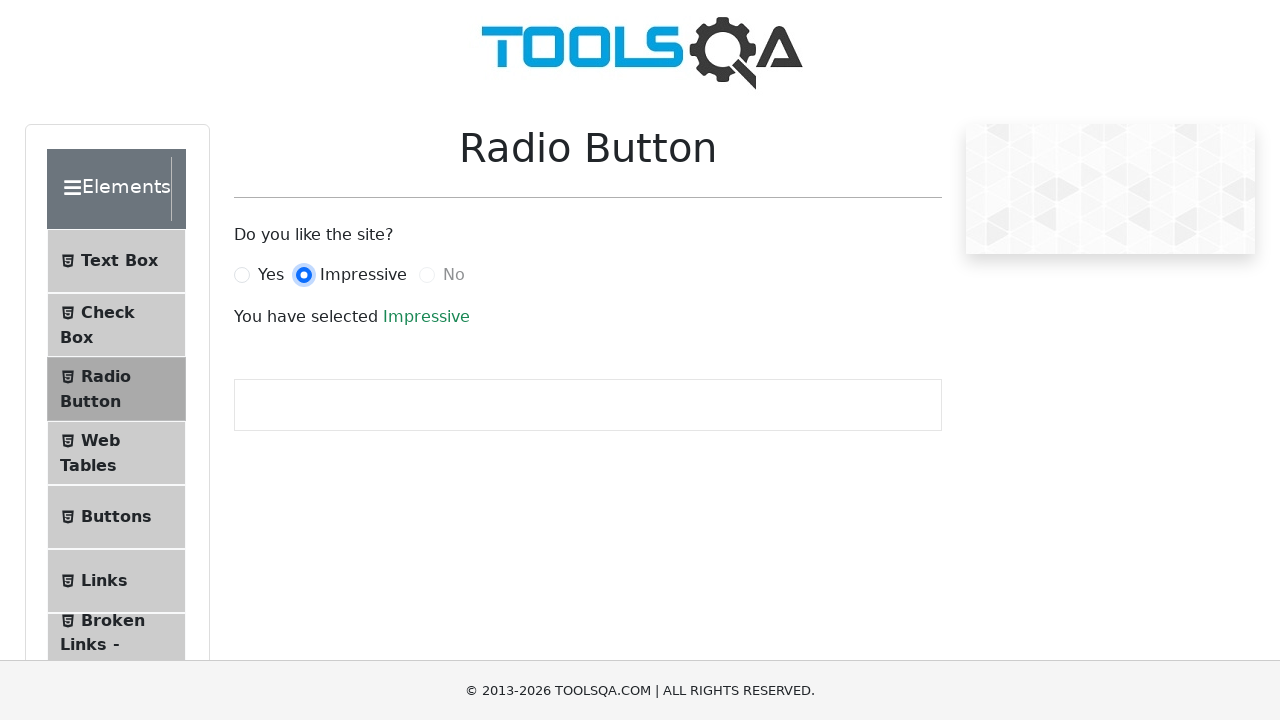

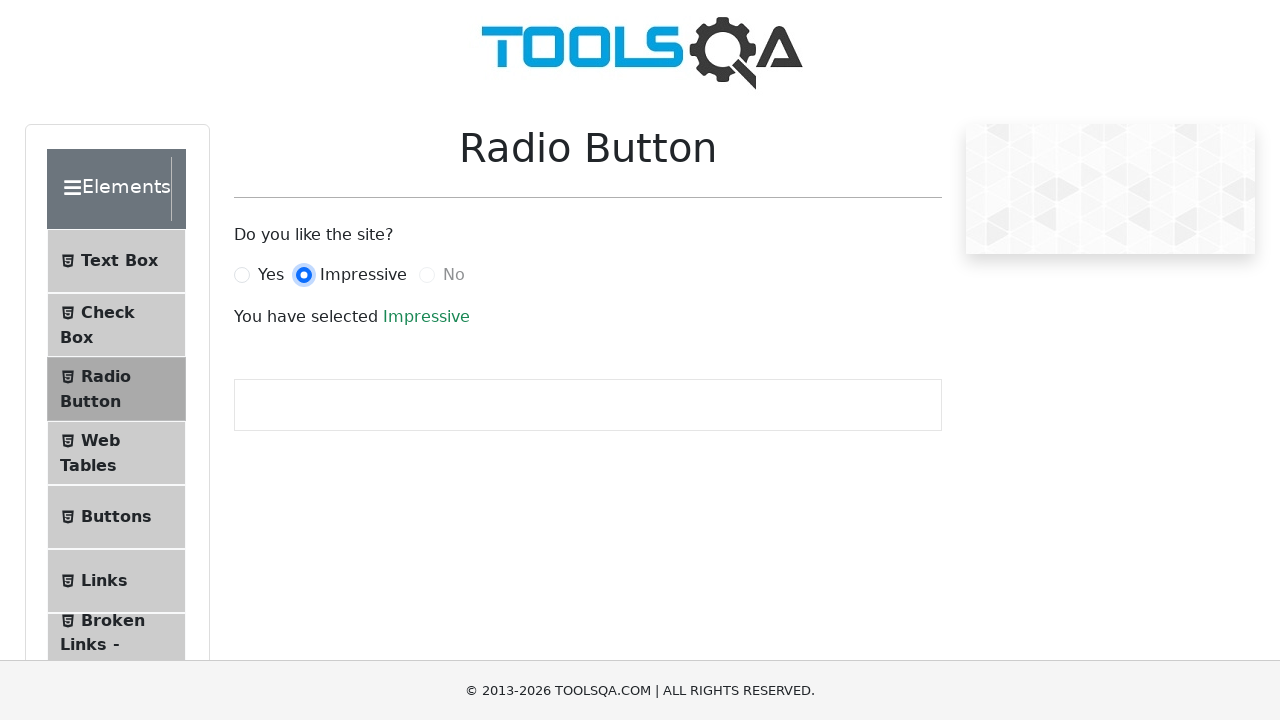